Tests that the Sauce Labs homepage title contains "Sauce Labs"

Starting URL: https://saucelabs.com

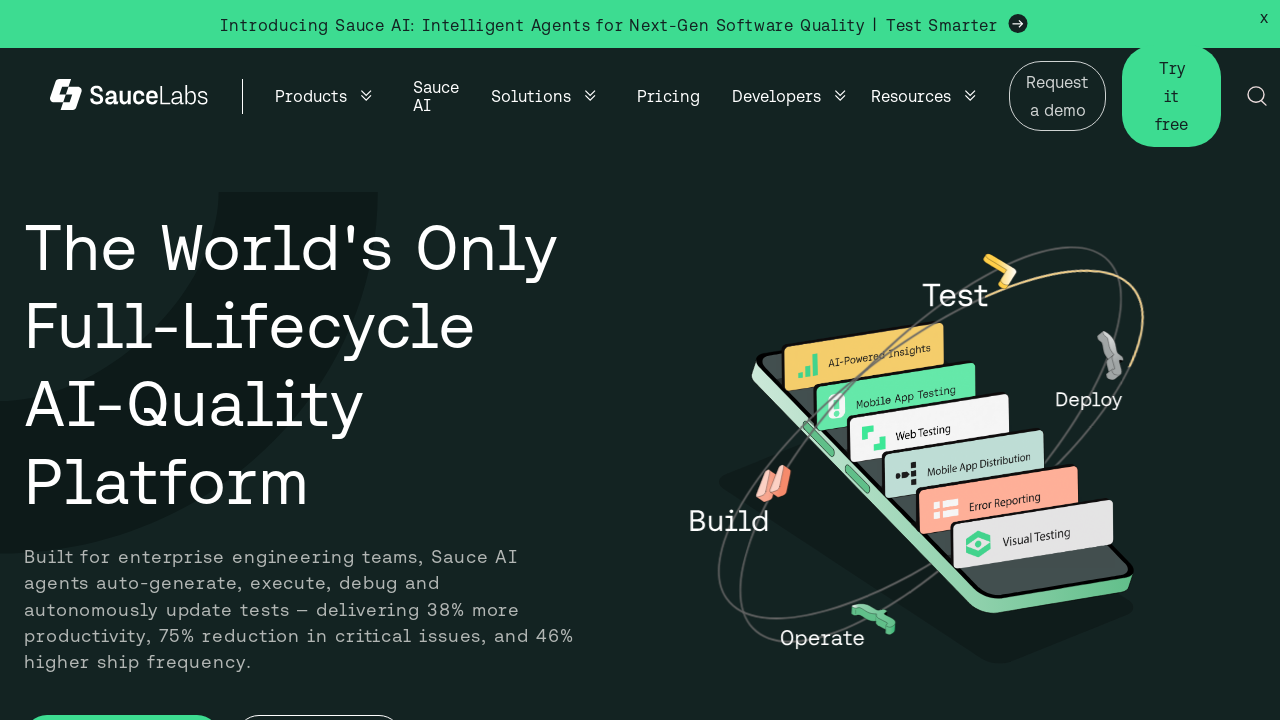

Navigated to https://saucelabs.com
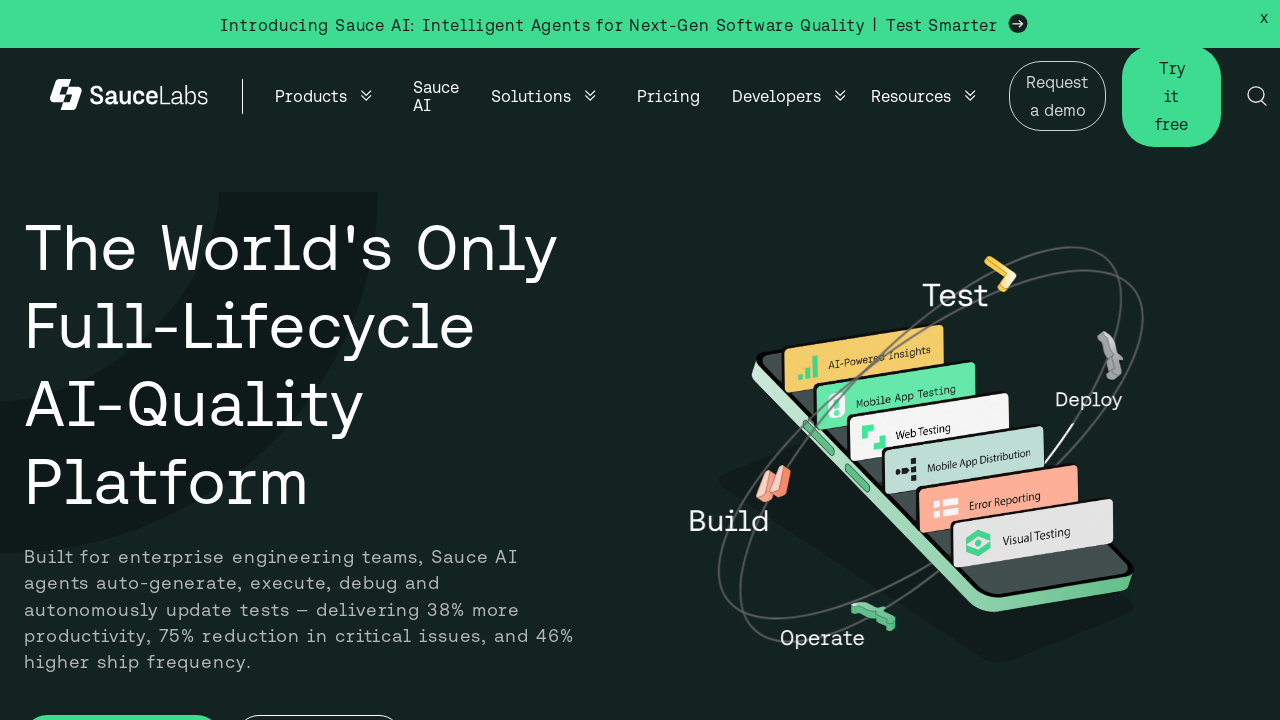

Verified page title contains 'Sauce Labs'
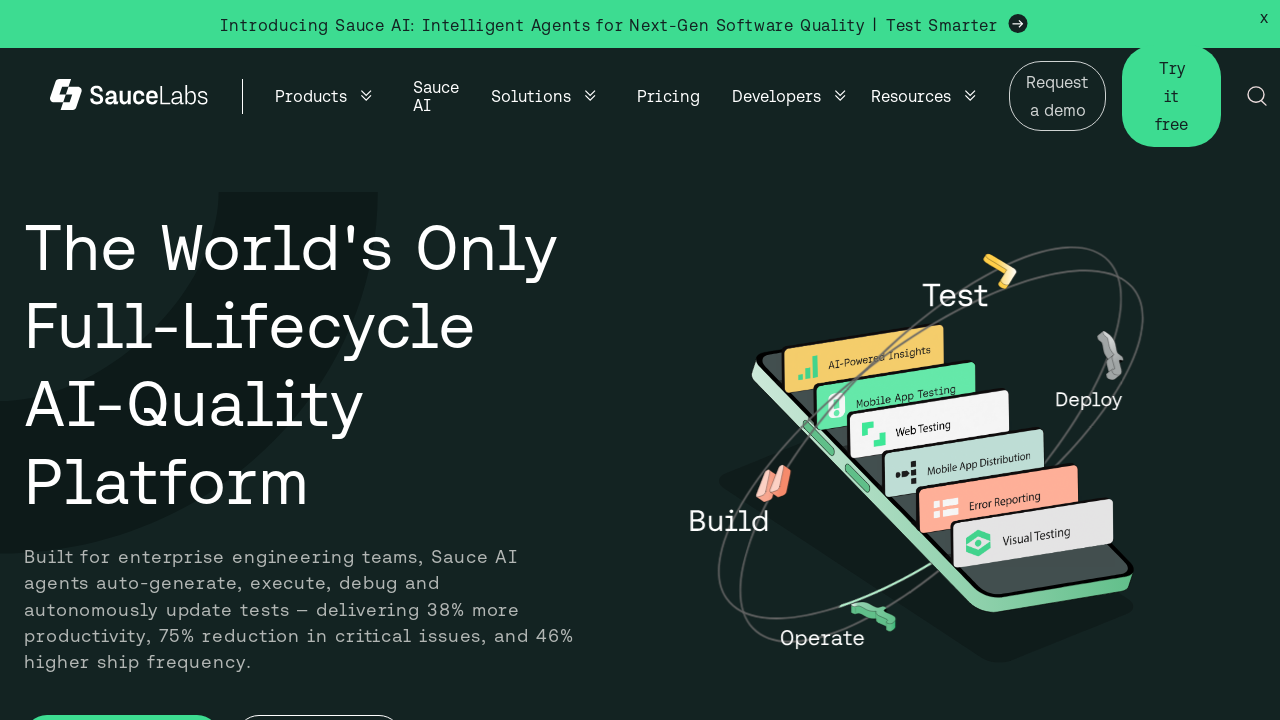

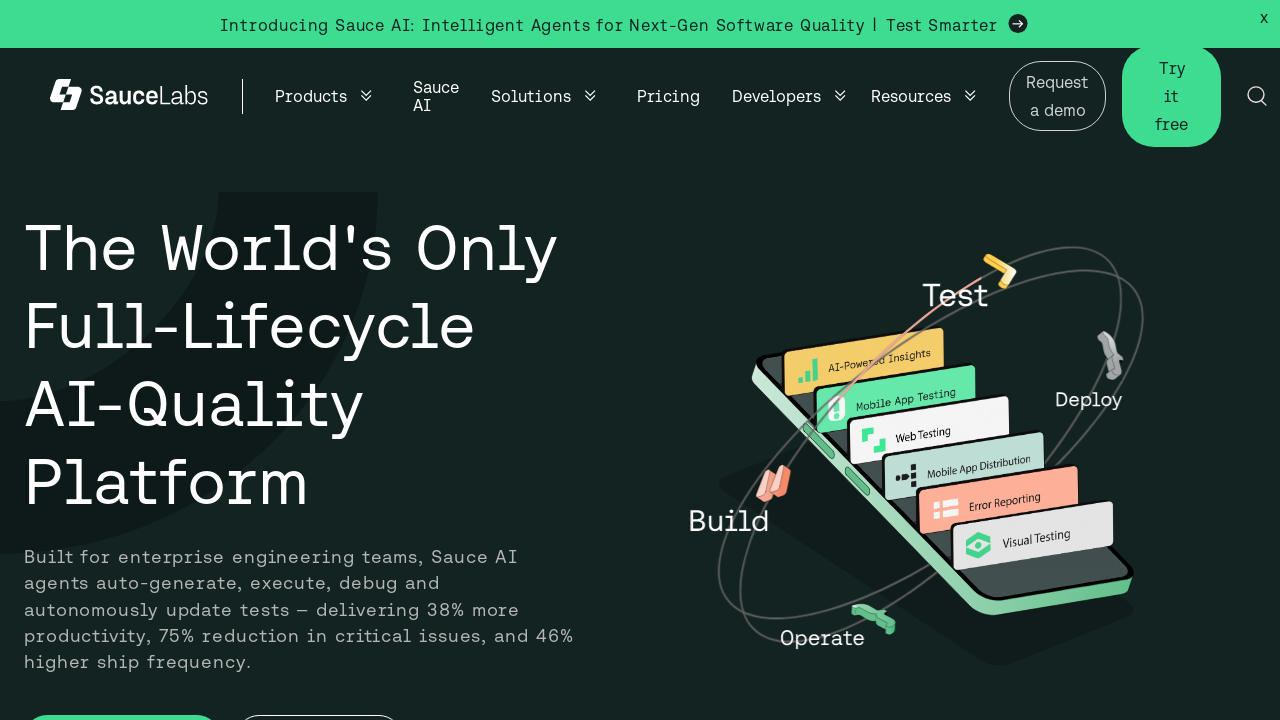